Tests a web form by filling in text input, password, selecting from dropdown, entering a date, and submitting the form, then verifies the submission was received.

Starting URL: https://www.selenium.dev/selenium/web/web-form.html

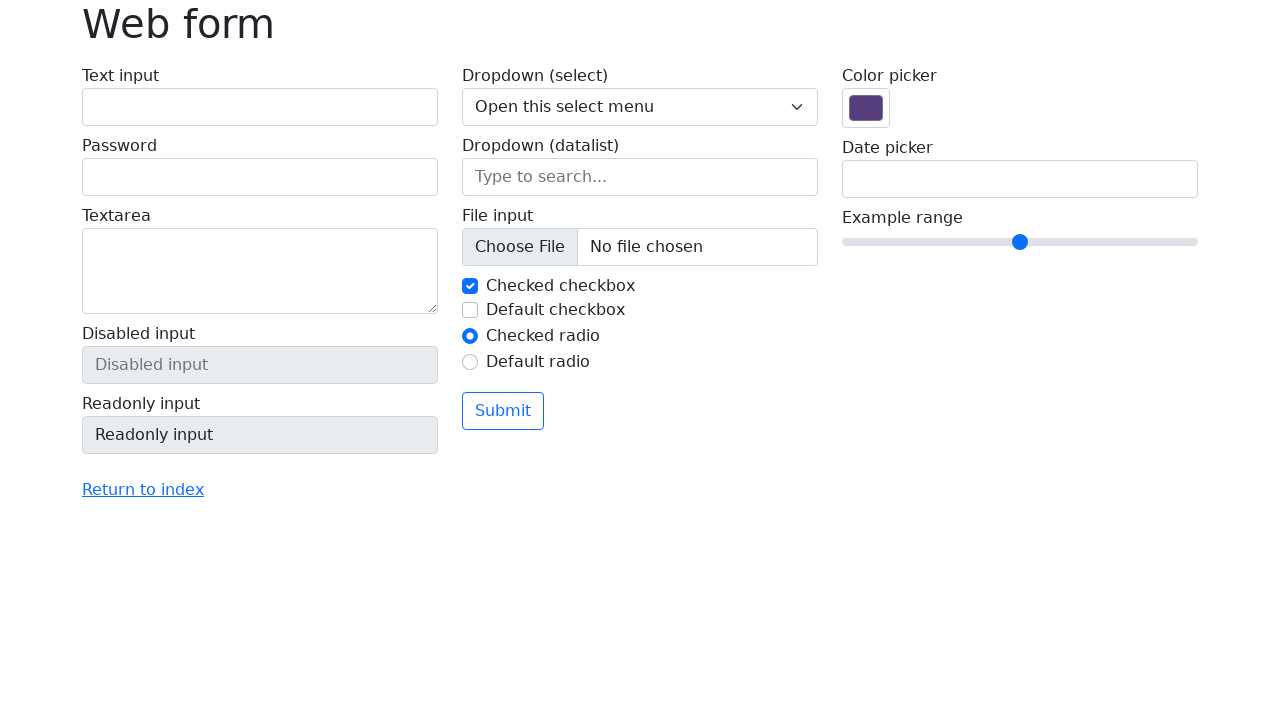

Verified page title is 'Web form'
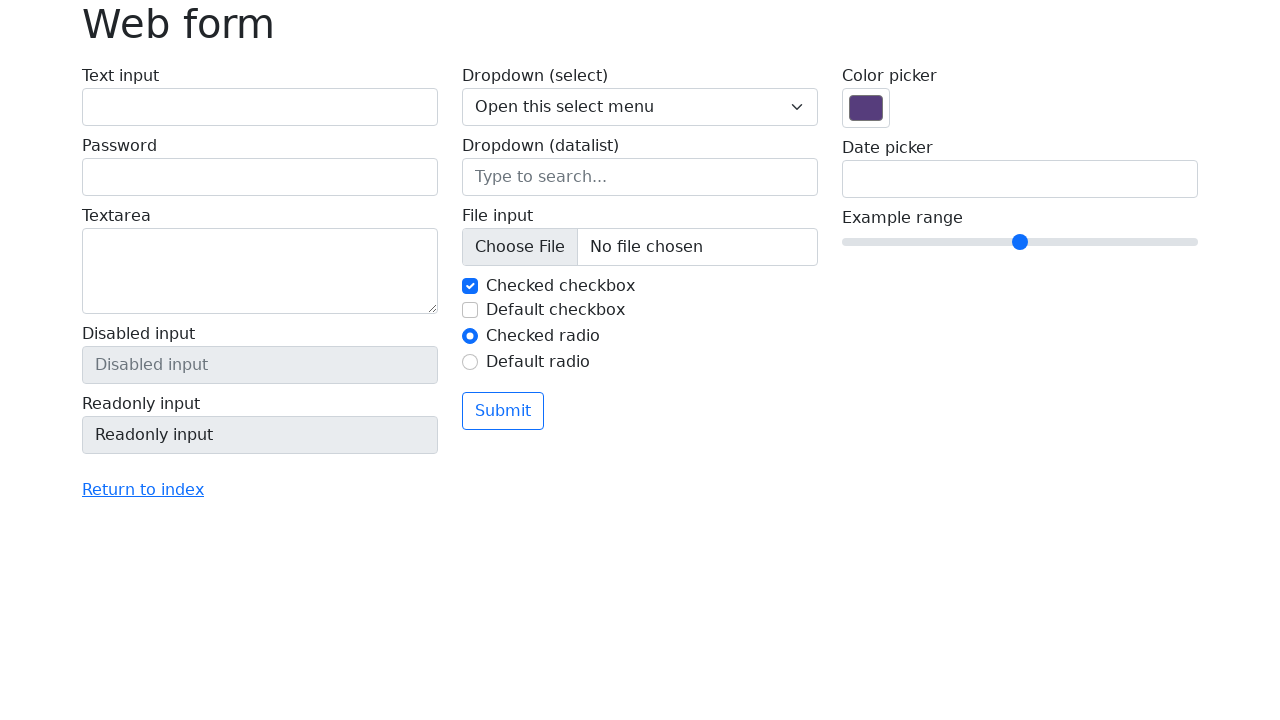

Filled text input with 'Selenium' on #my-text-id
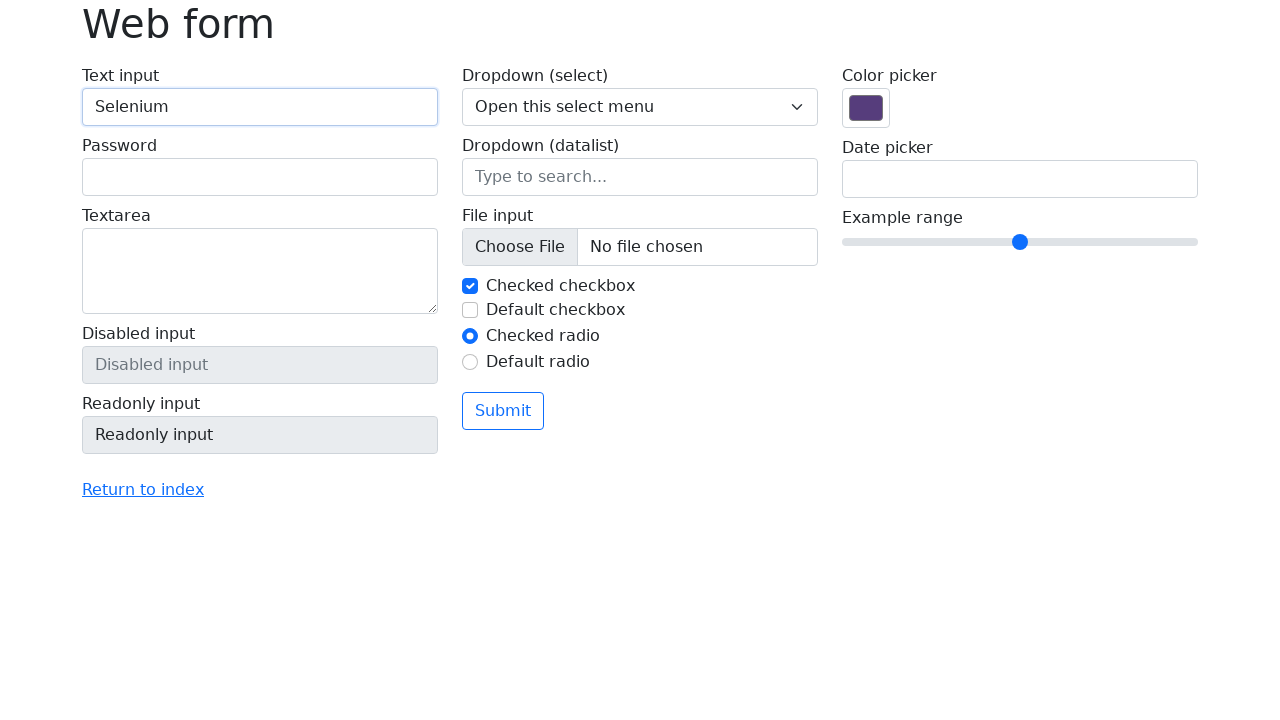

Filled password input with 'Selenium' on input[name='my-password']
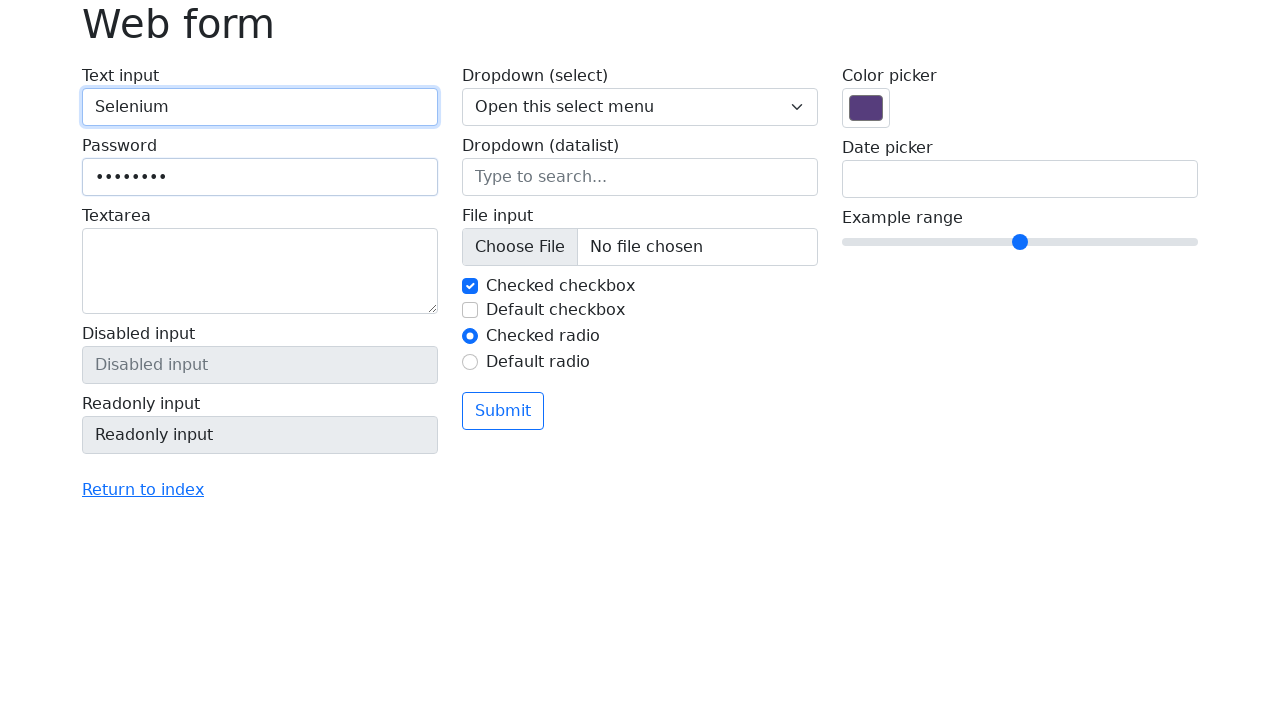

Selected option '2' from dropdown on select[name='my-select']
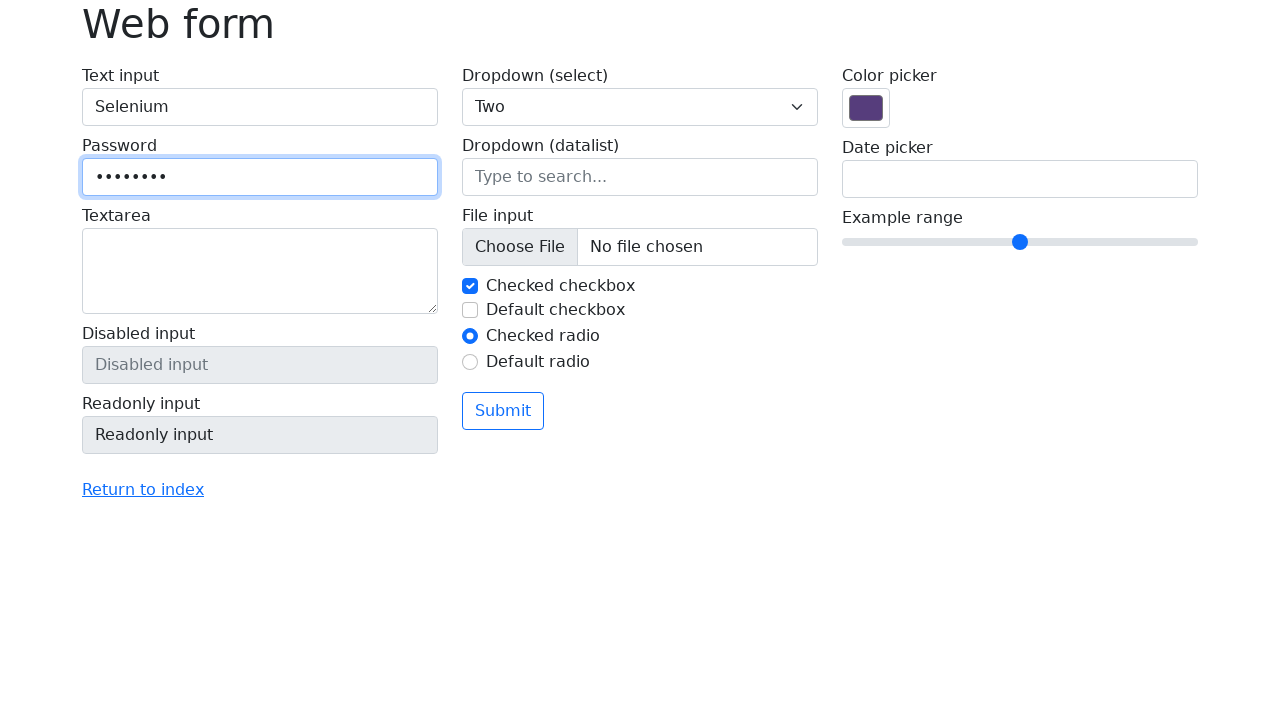

Filled date input with '05/10/2023' on input[name='my-date']
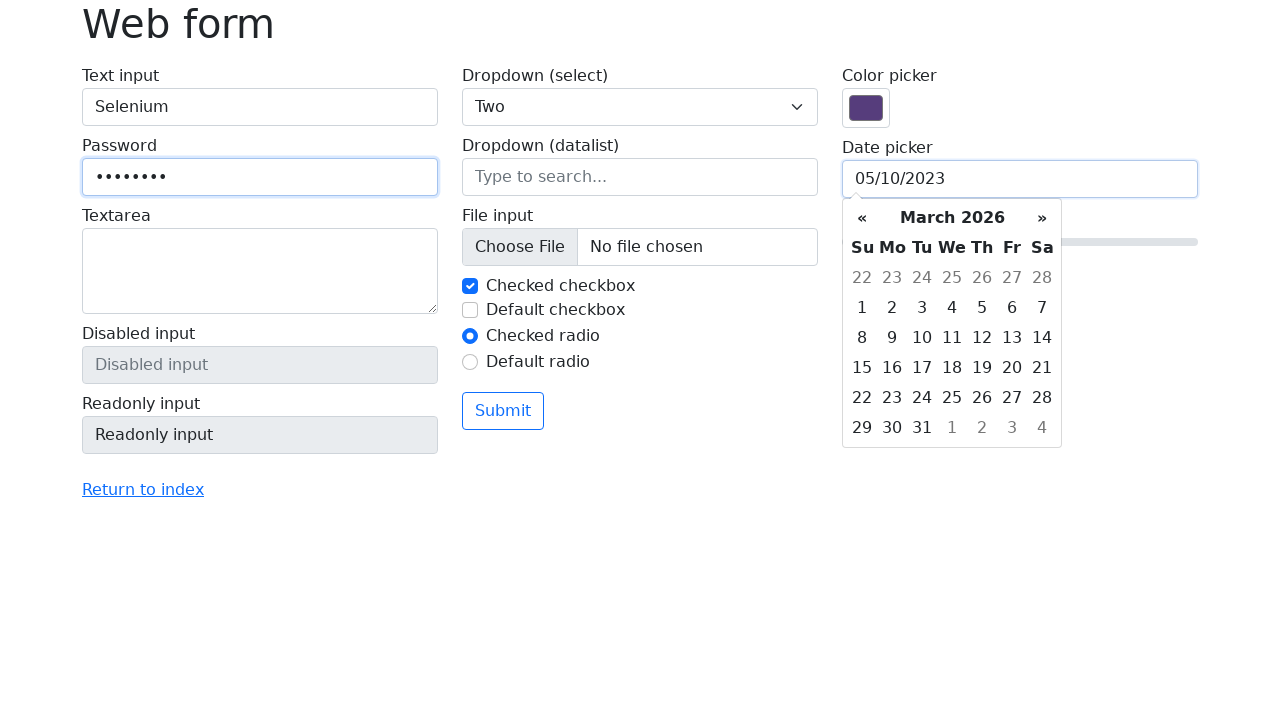

Clicked Submit button at (503, 411) on button[type='submit']
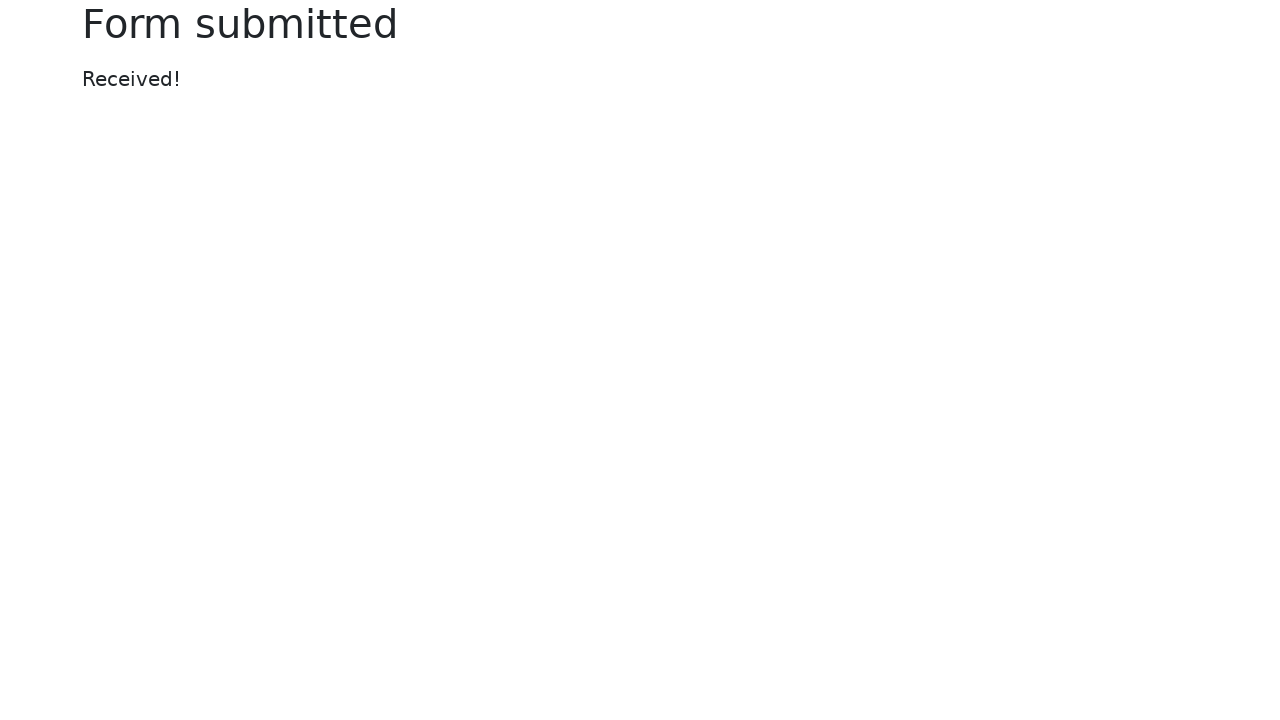

Form submission completed and target page loaded
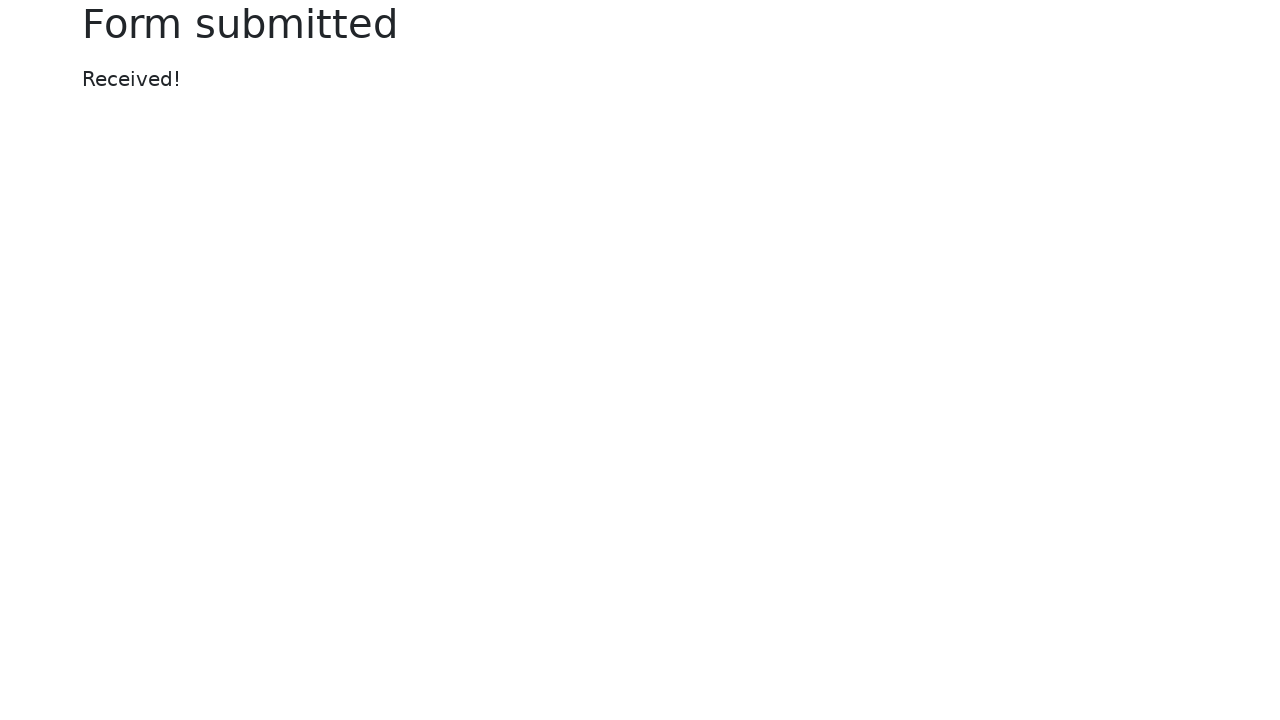

Verified confirmation message displays 'Received!'
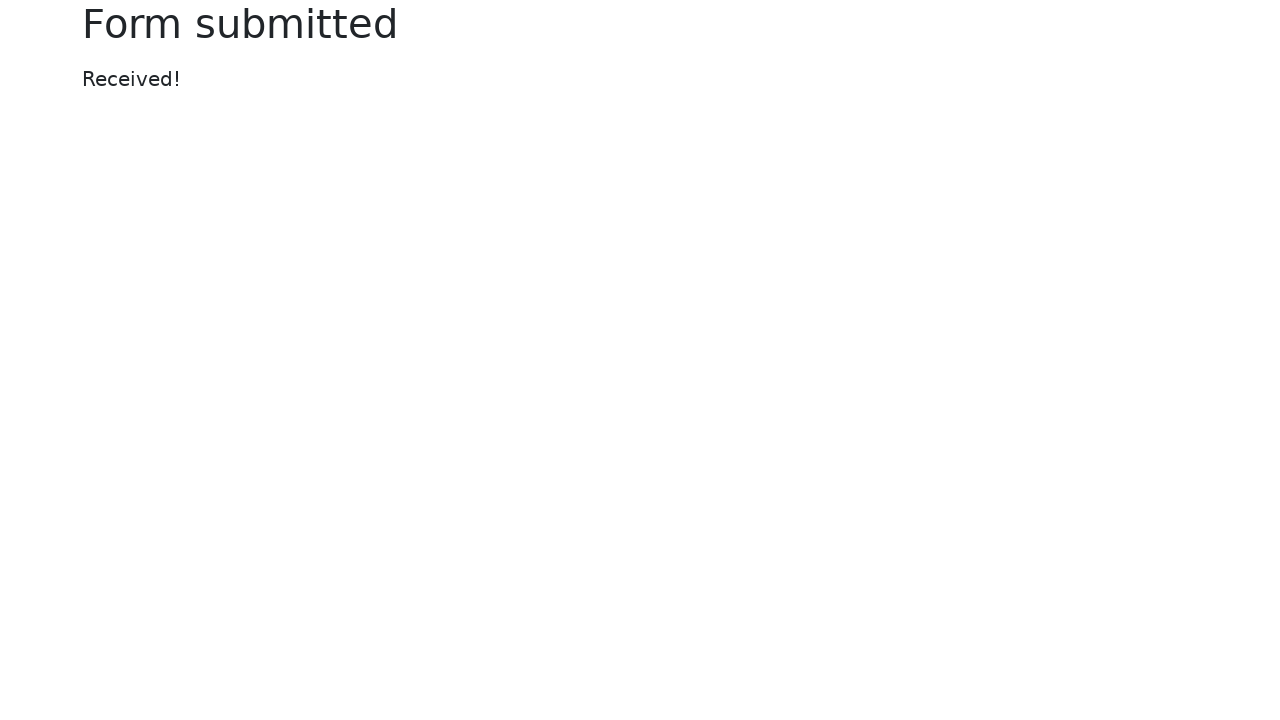

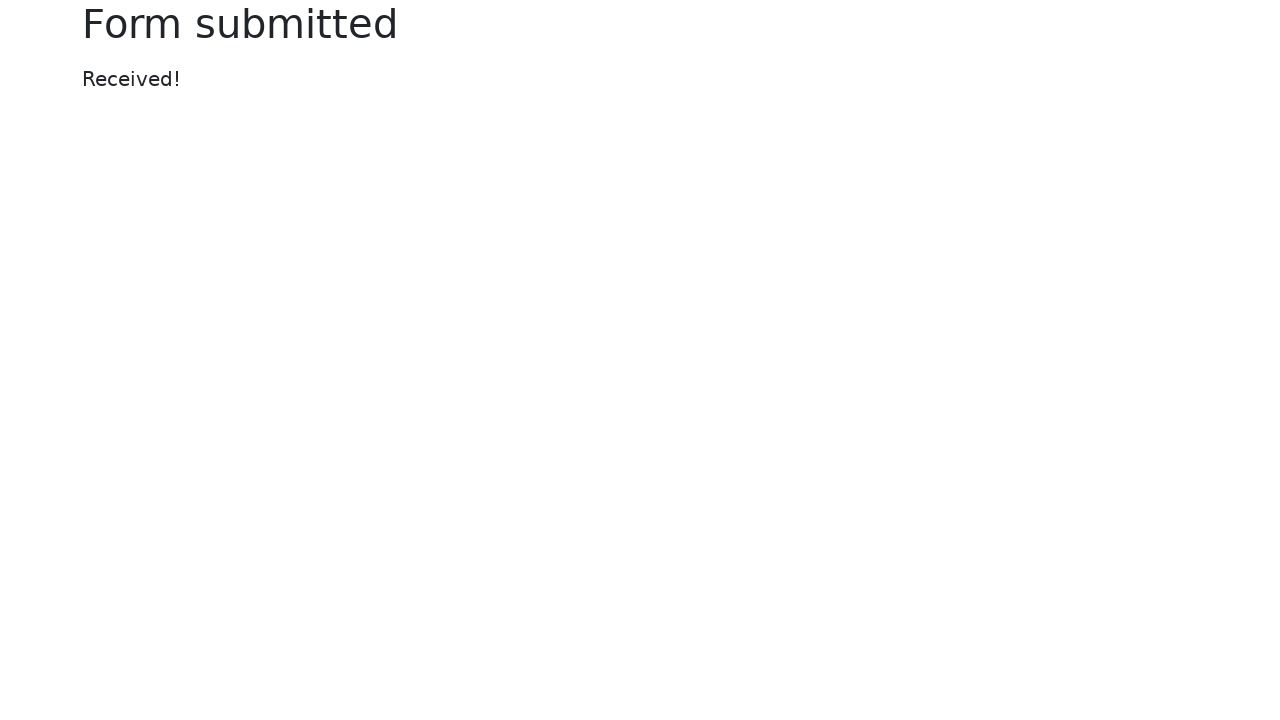